Tests right-click context menu functionality by performing a right-click on a designated area, verifying the alert text, accepting the alert, then clicking a link that opens a new window and verifying content on the new page.

Starting URL: https://the-internet.herokuapp.com/context_menu

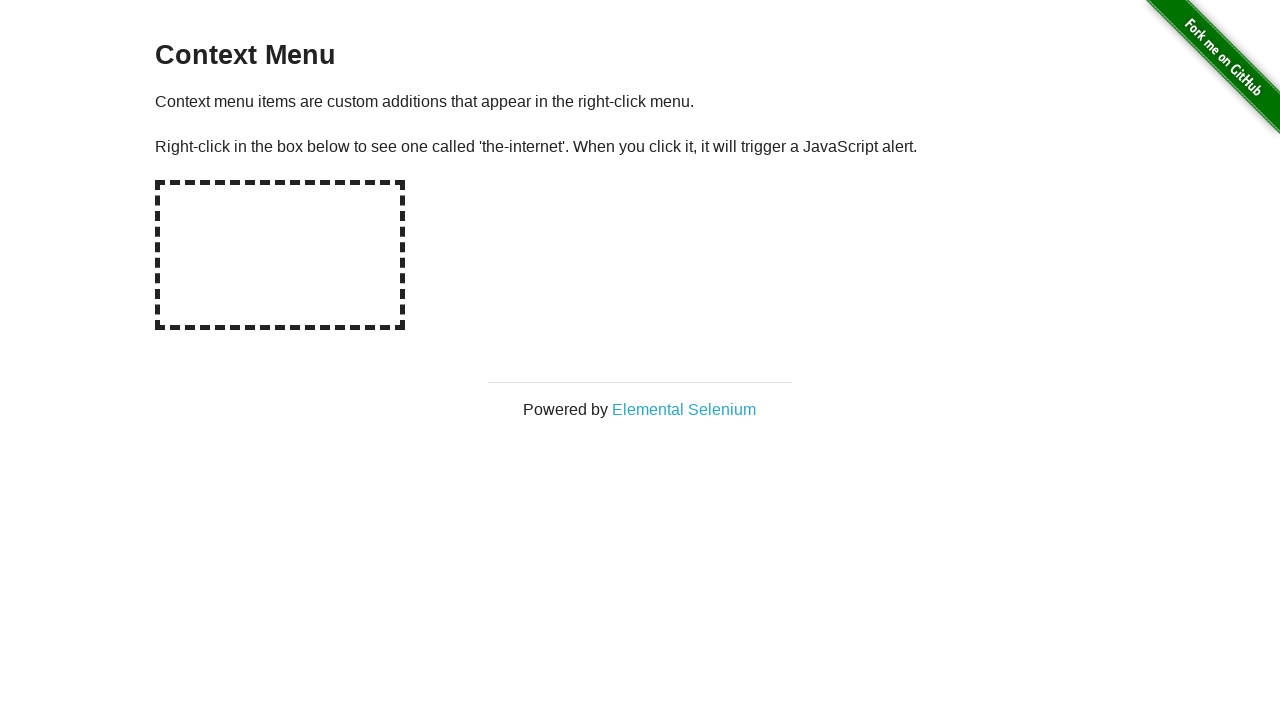

Right-clicked on hot-spot area to trigger context menu at (280, 255) on #hot-spot
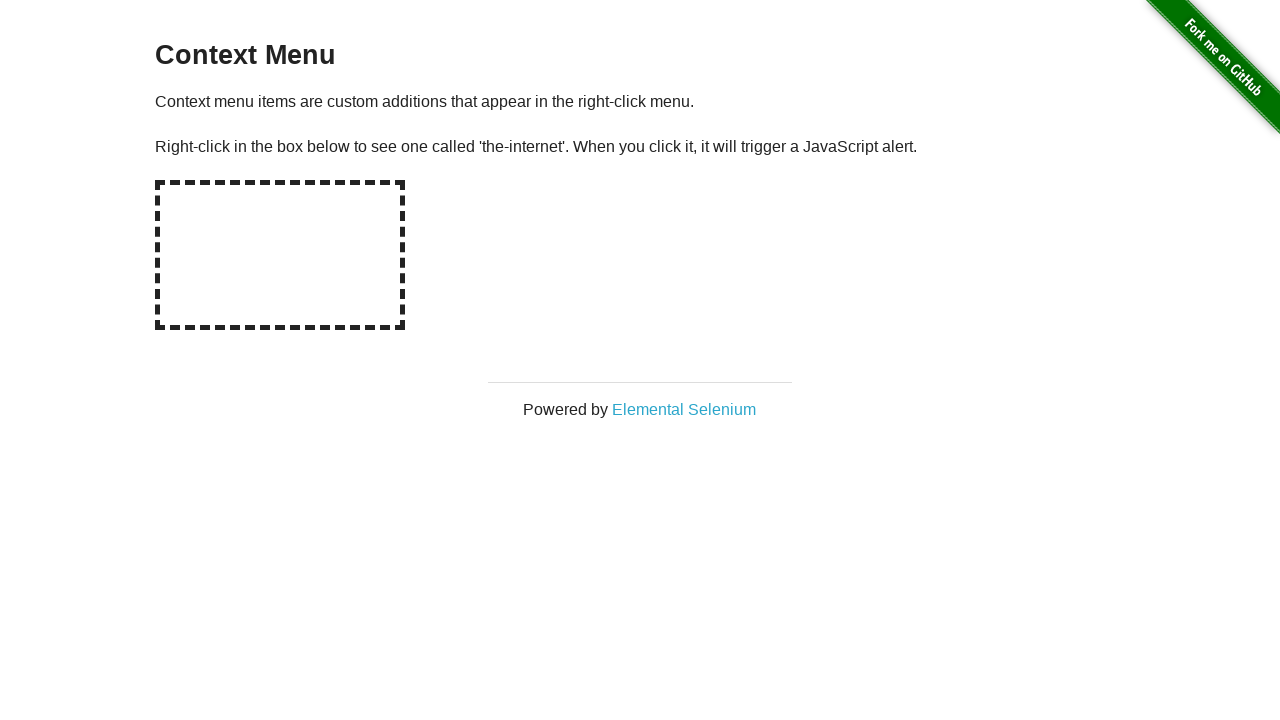

Set up dialog handler to capture and accept alerts
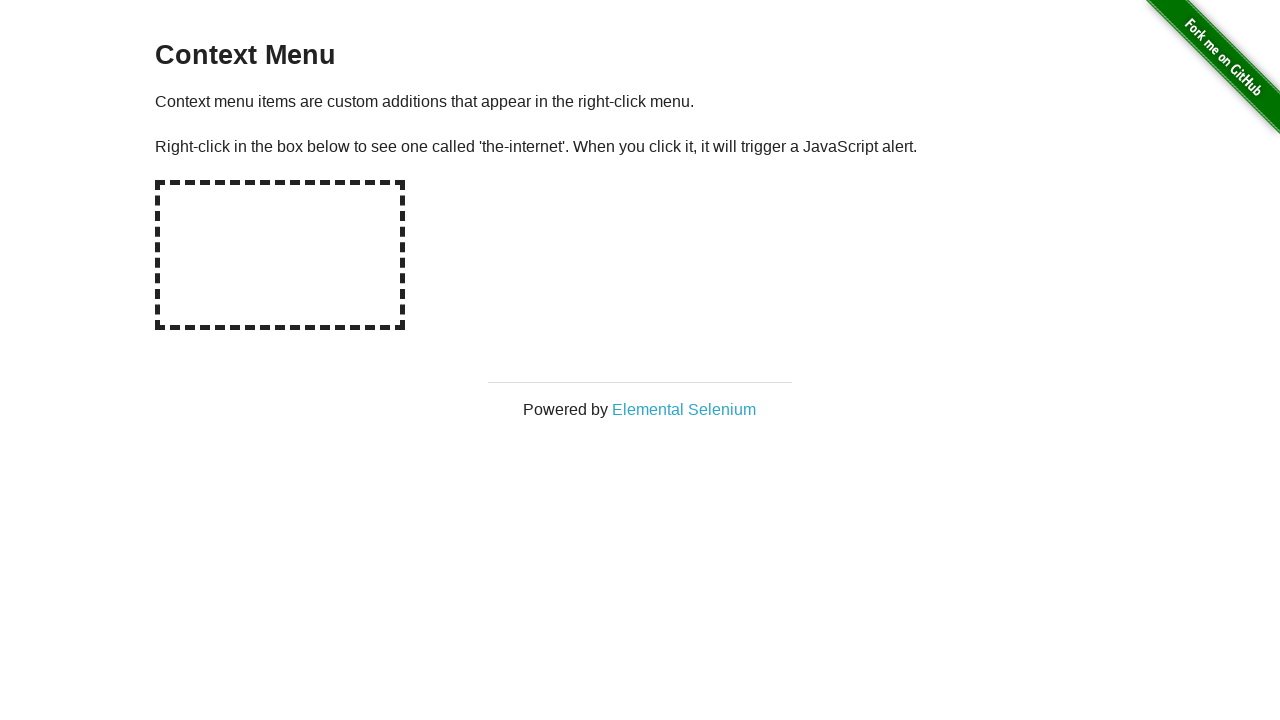

Right-clicked on hot-spot area again to trigger alert dialog at (280, 255) on #hot-spot
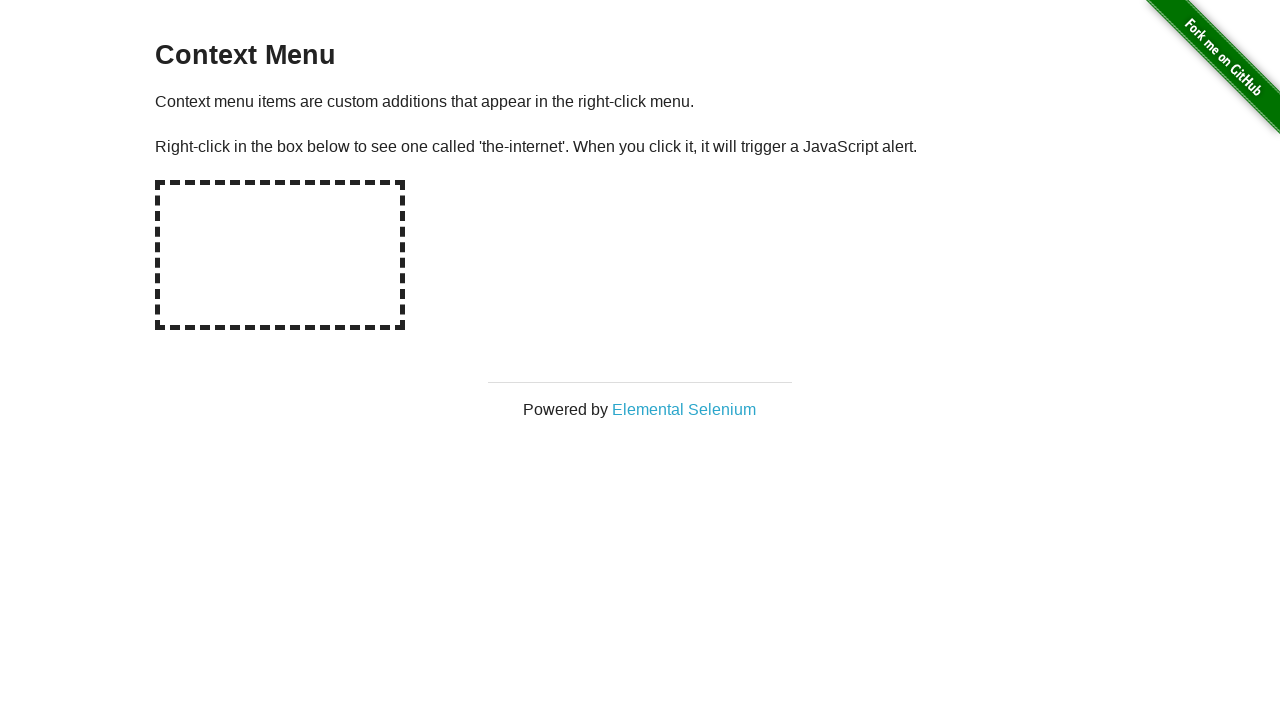

Waited for dialog to be handled
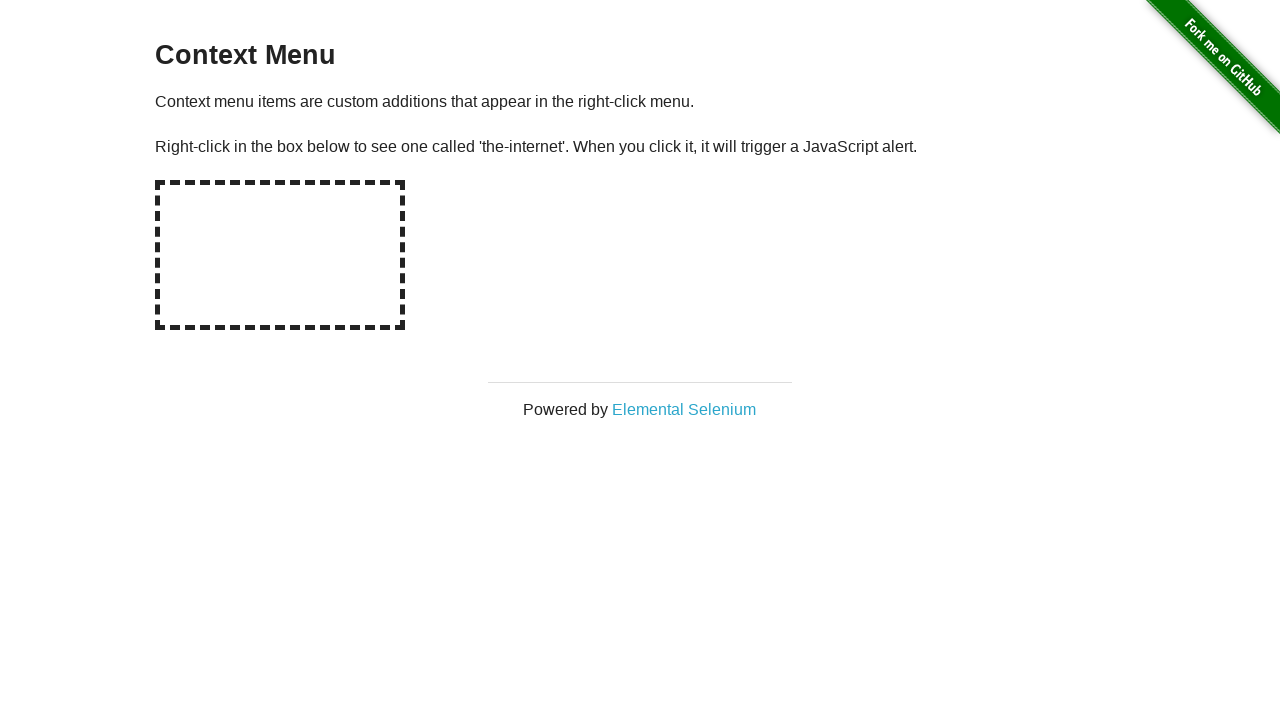

Verified alert message: 'You selected a context menu'
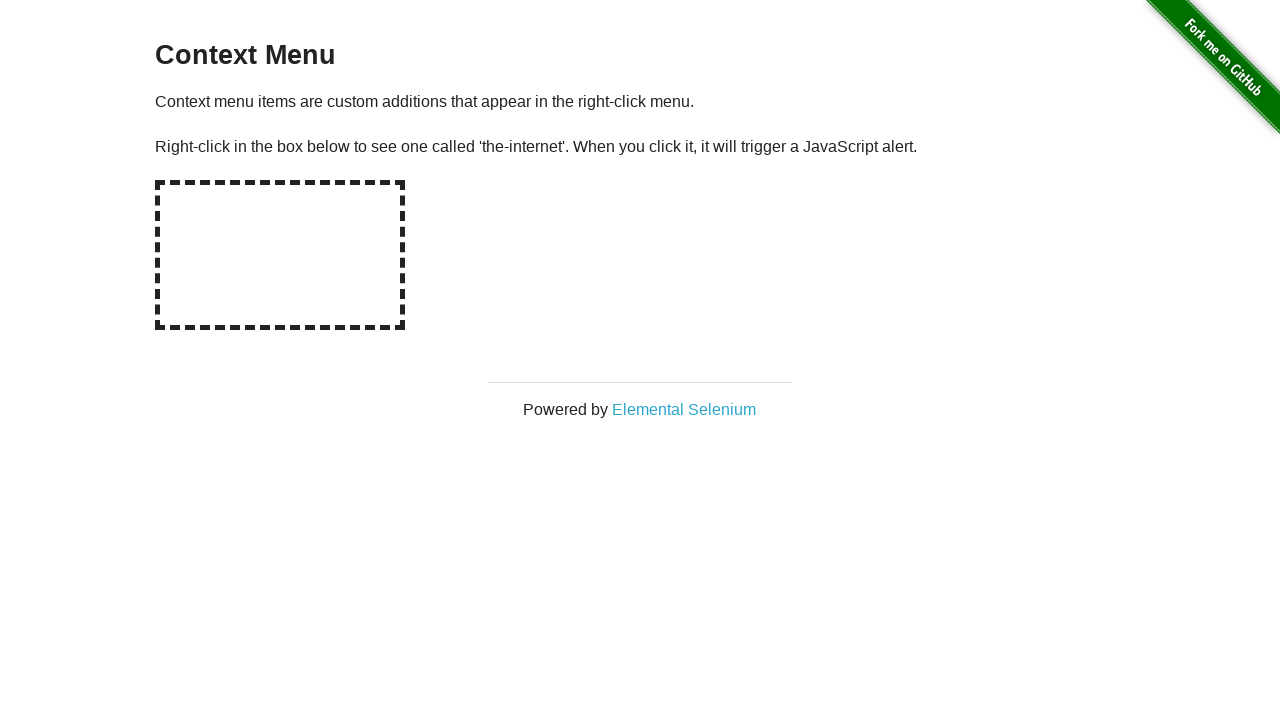

Clicked 'Elemental Selenium' link, new page expected at (684, 409) on xpath=//a[text()='Elemental Selenium']
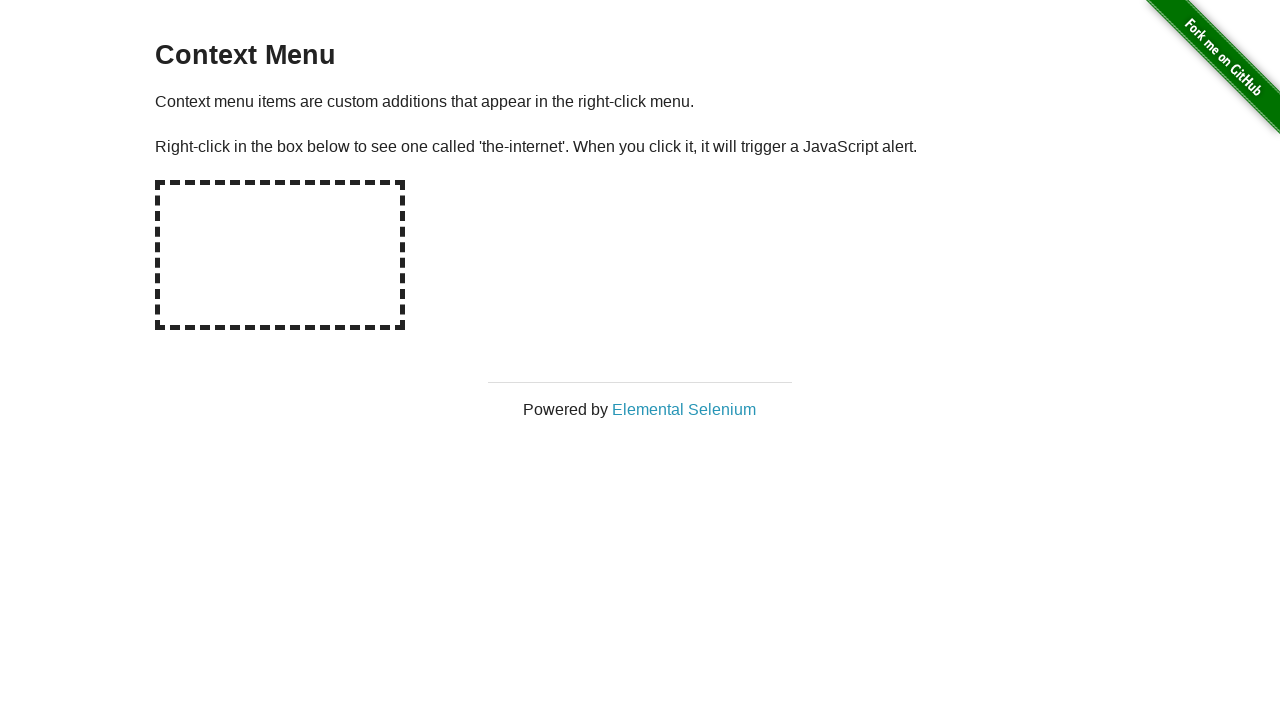

Obtained reference to newly opened page
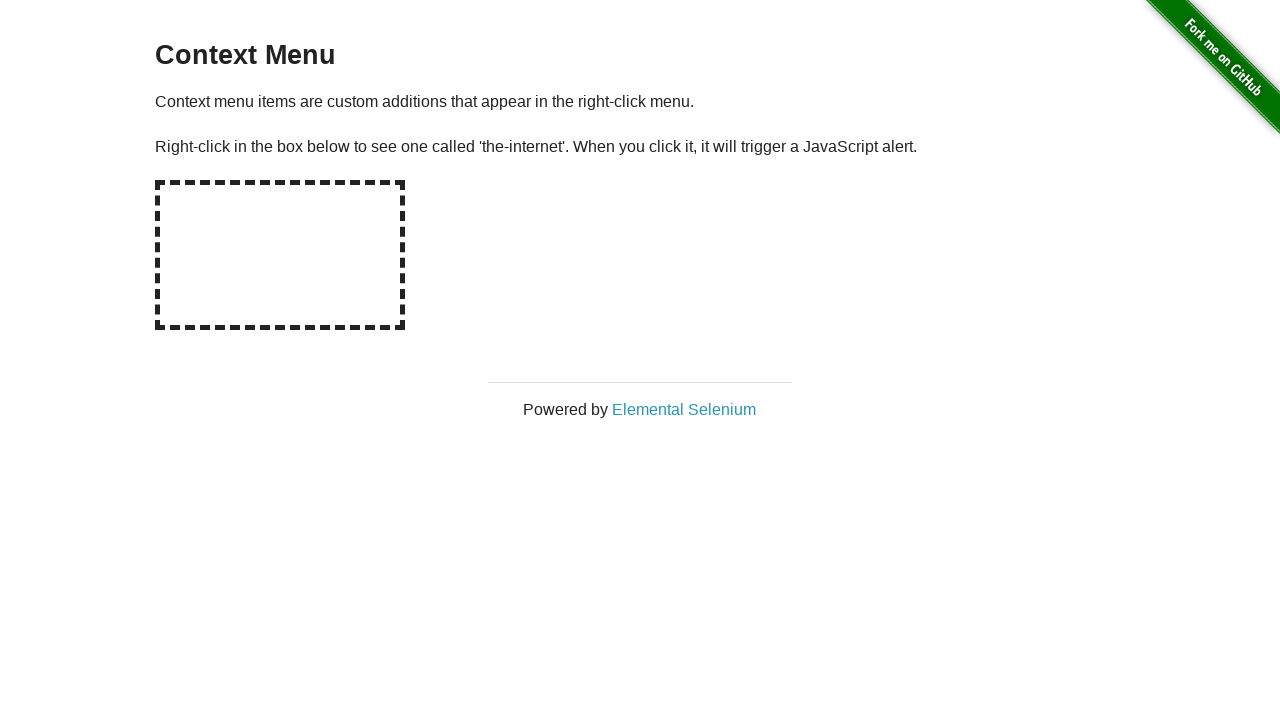

Waited for new page to fully load
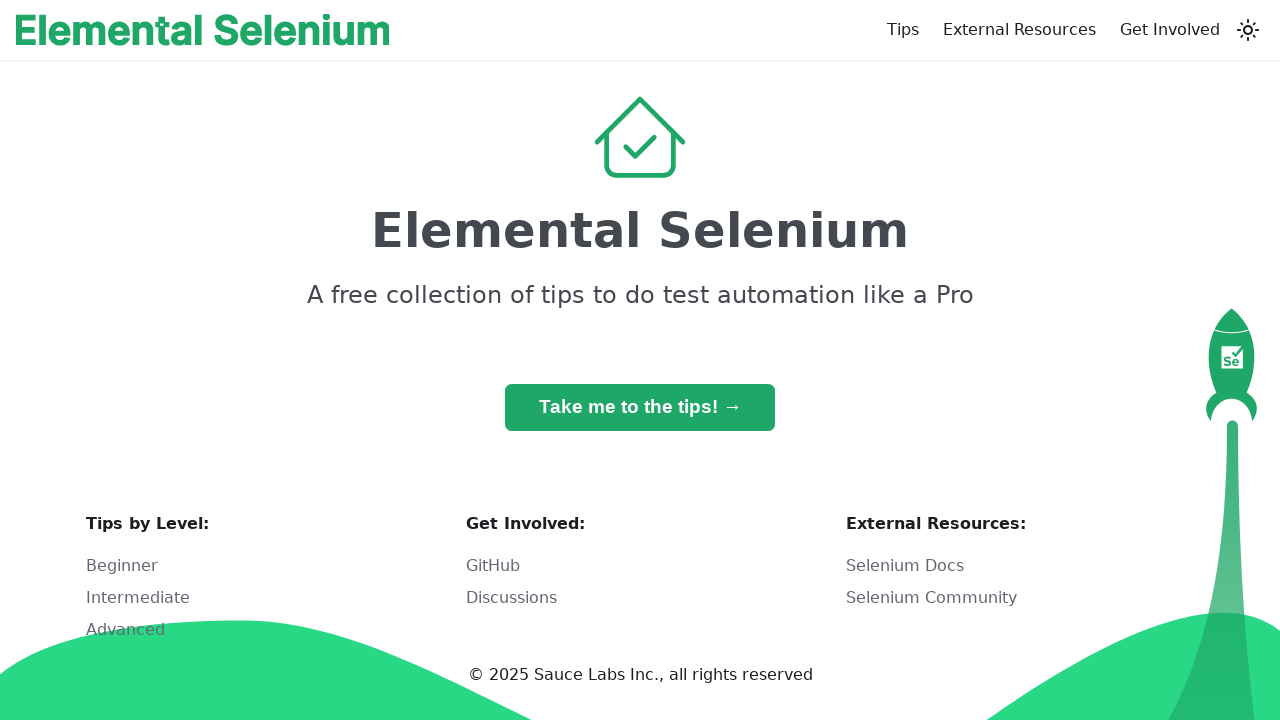

Verified h1 text contains 'Elemental Selenium' on new page
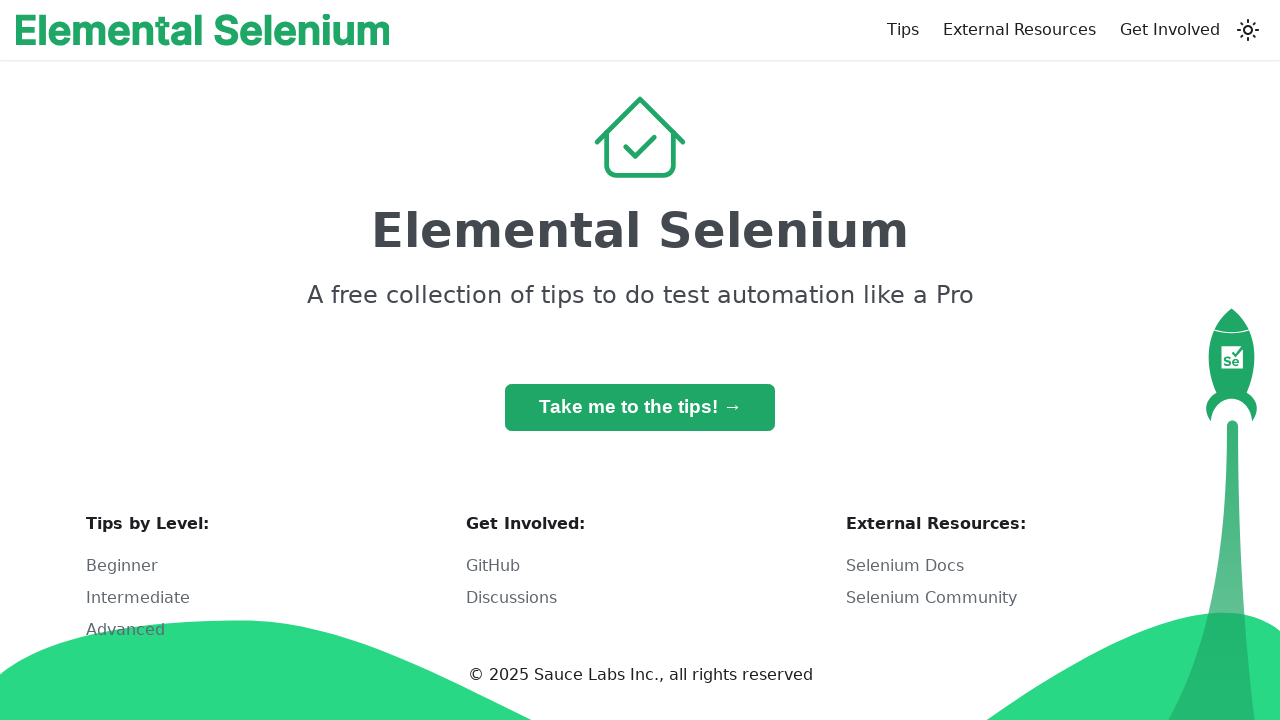

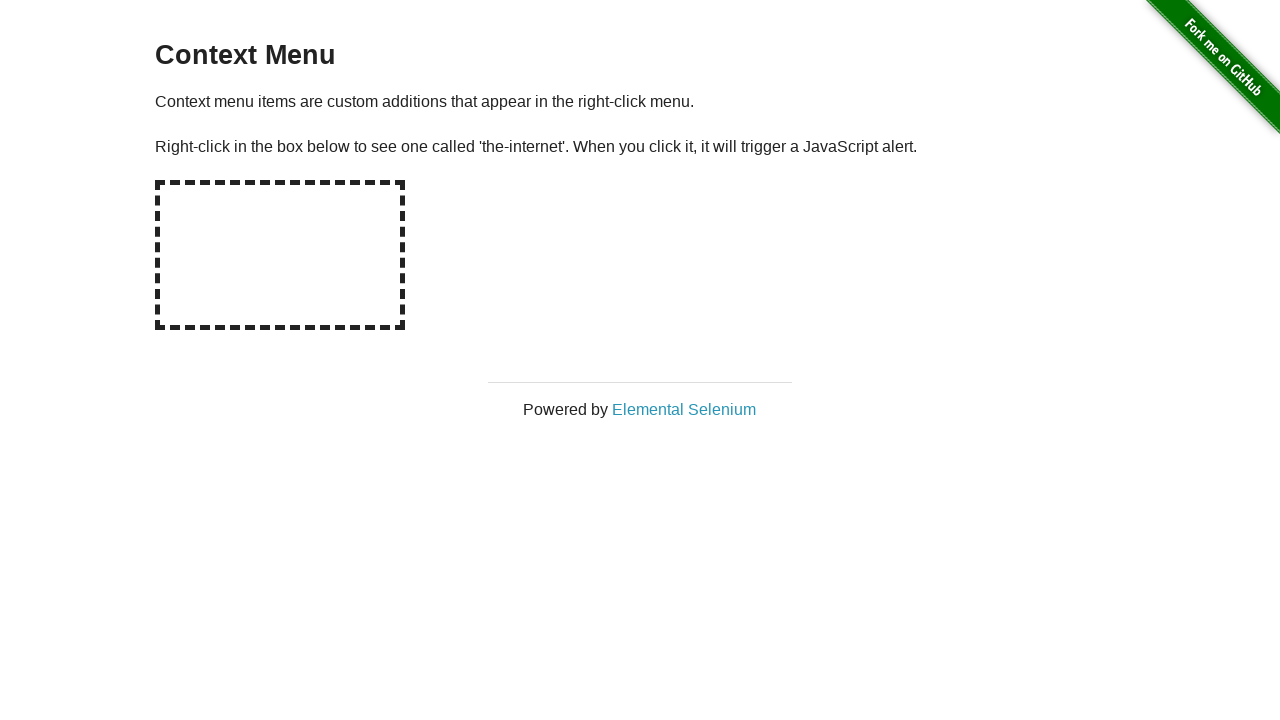